Tests JavaScript alert handling by clicking a button that triggers an alert and then accepting/dismissing the alert dialog

Starting URL: https://www.hyrtutorials.com/p/alertsdemo.html

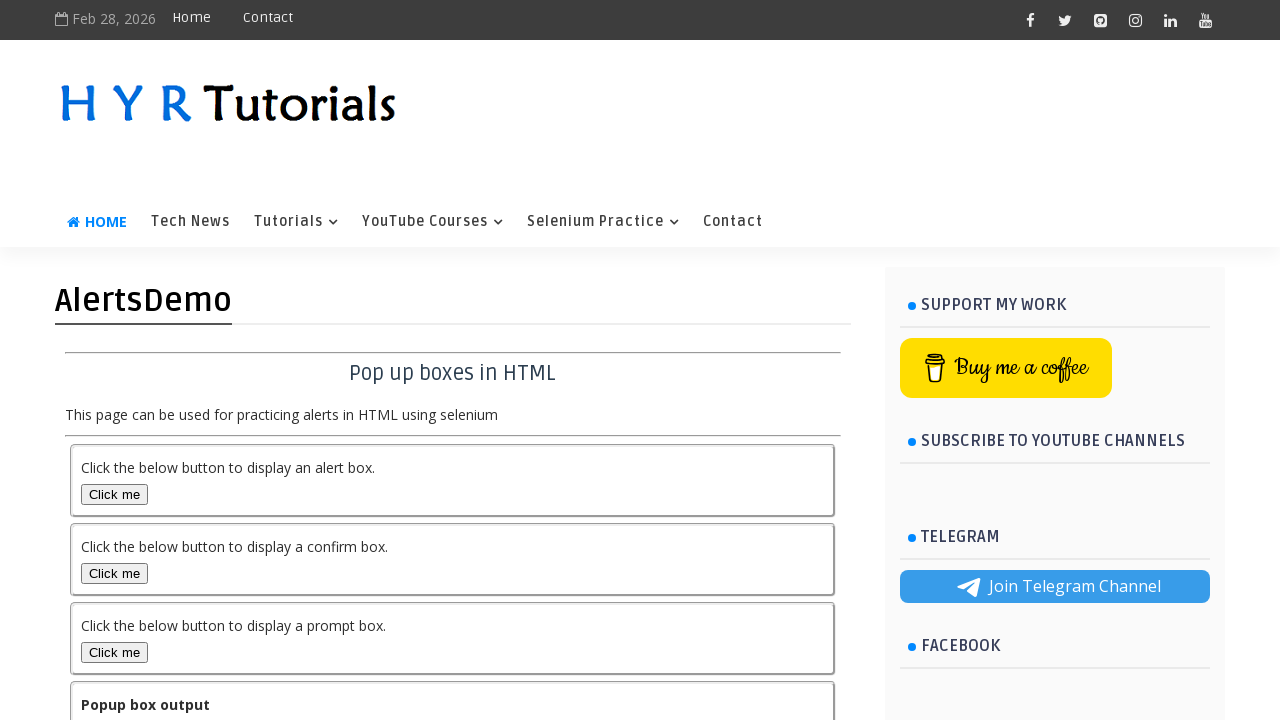

Clicked alert box button to trigger JavaScript alert at (114, 494) on #alertBox
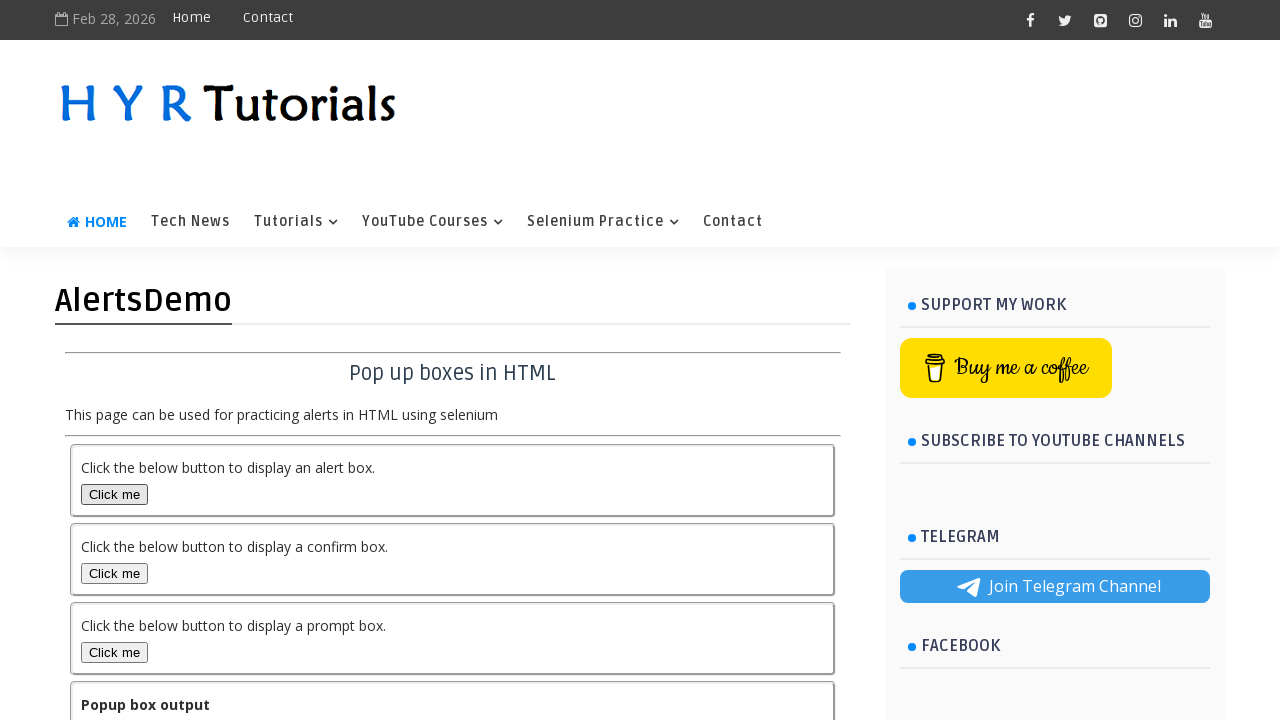

Set up dialog handler to accept alerts
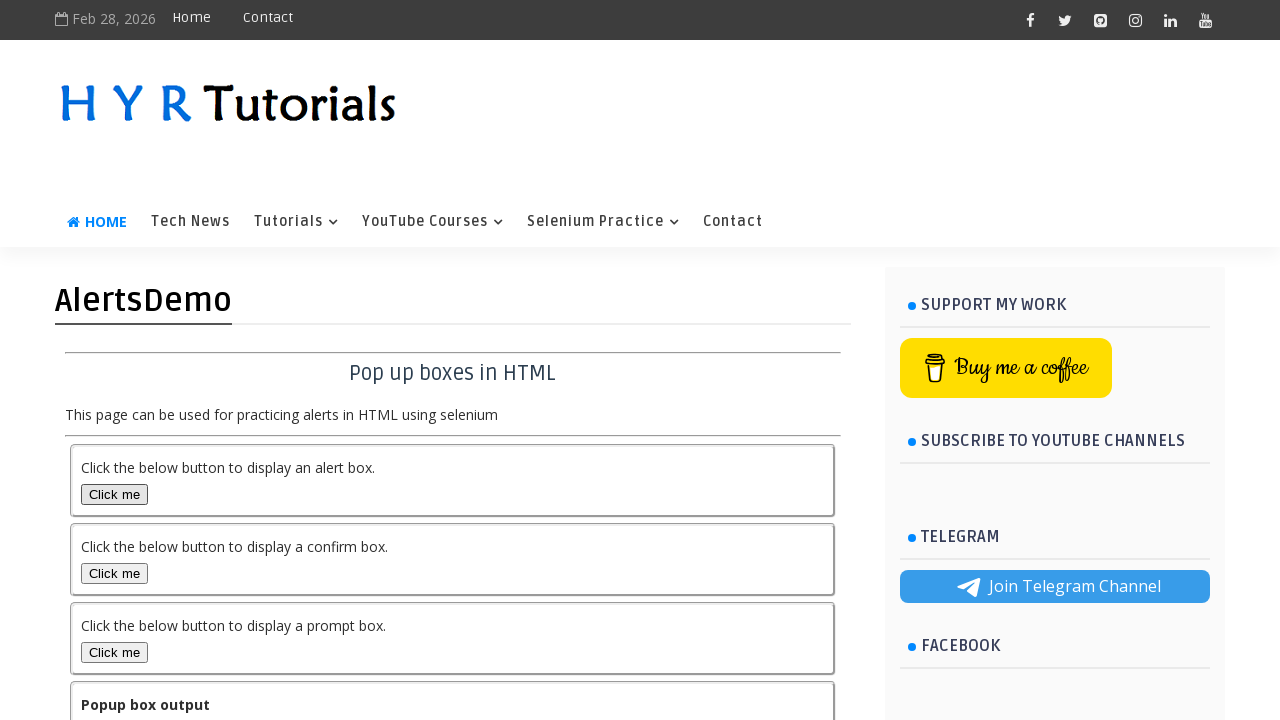

Registered dialog handler function
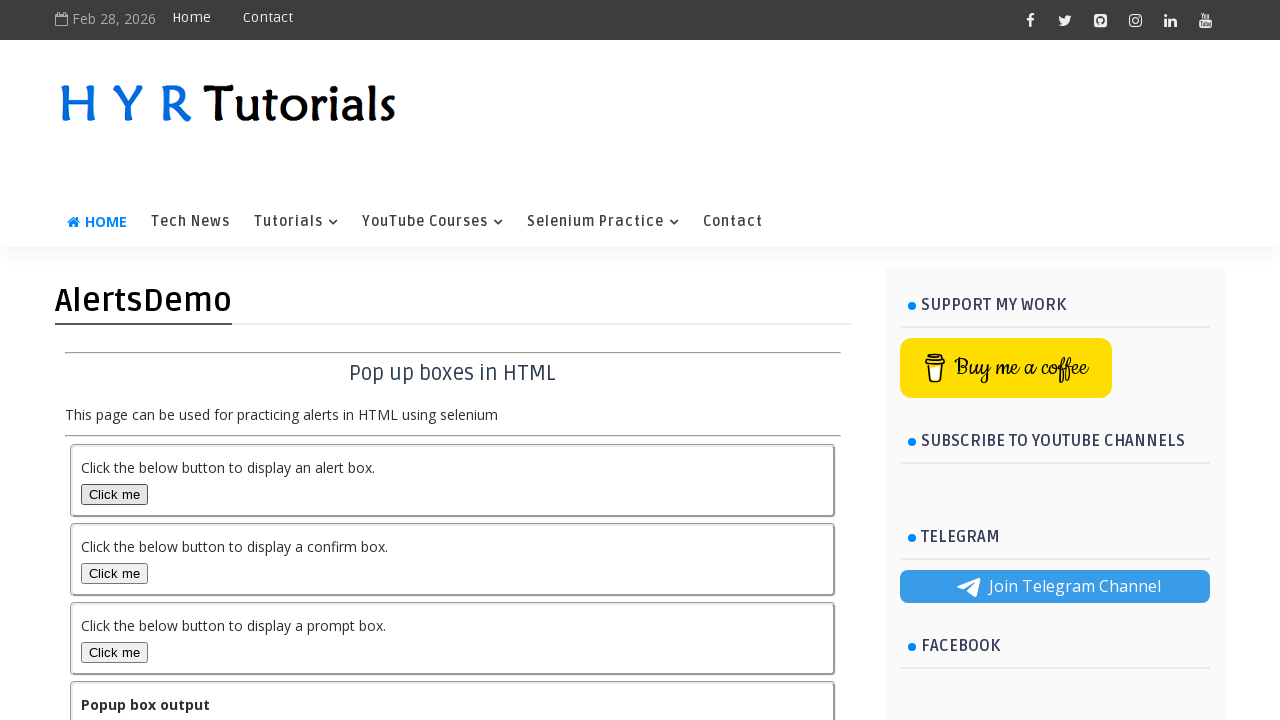

Clicked alert box button to trigger alert dialog at (114, 494) on #alertBox
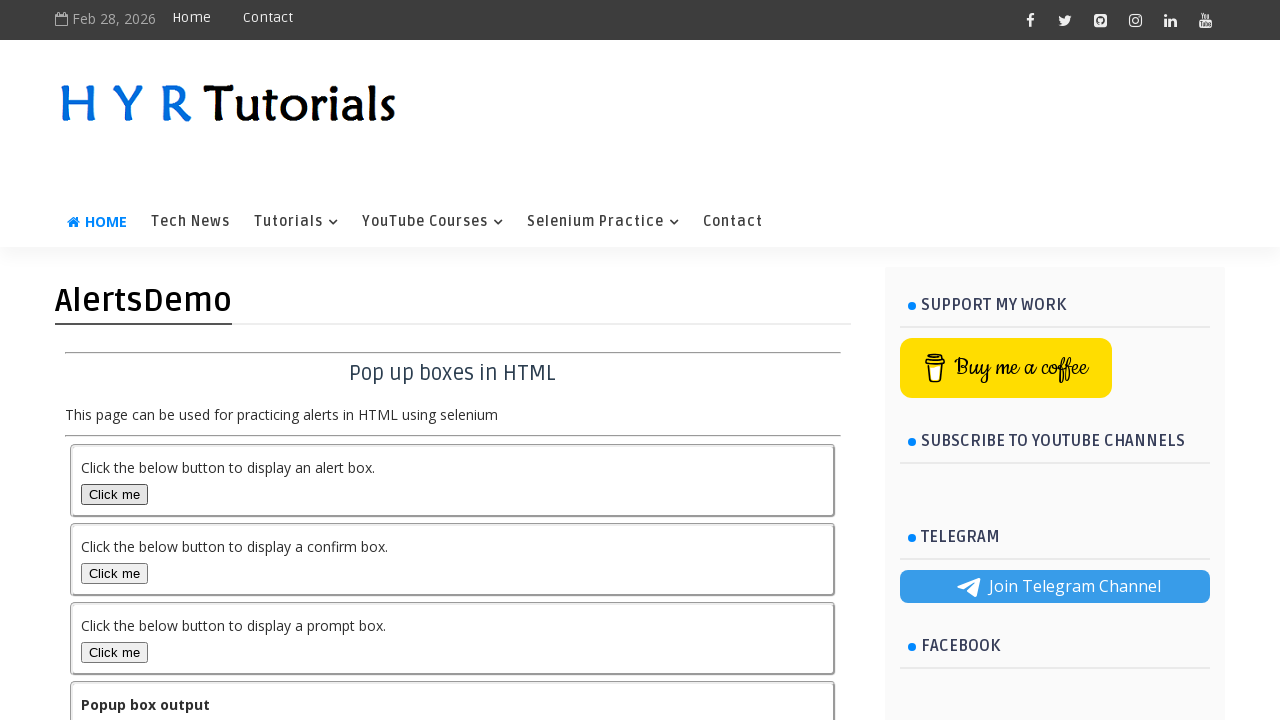

Waited 1 second for dialog to be processed
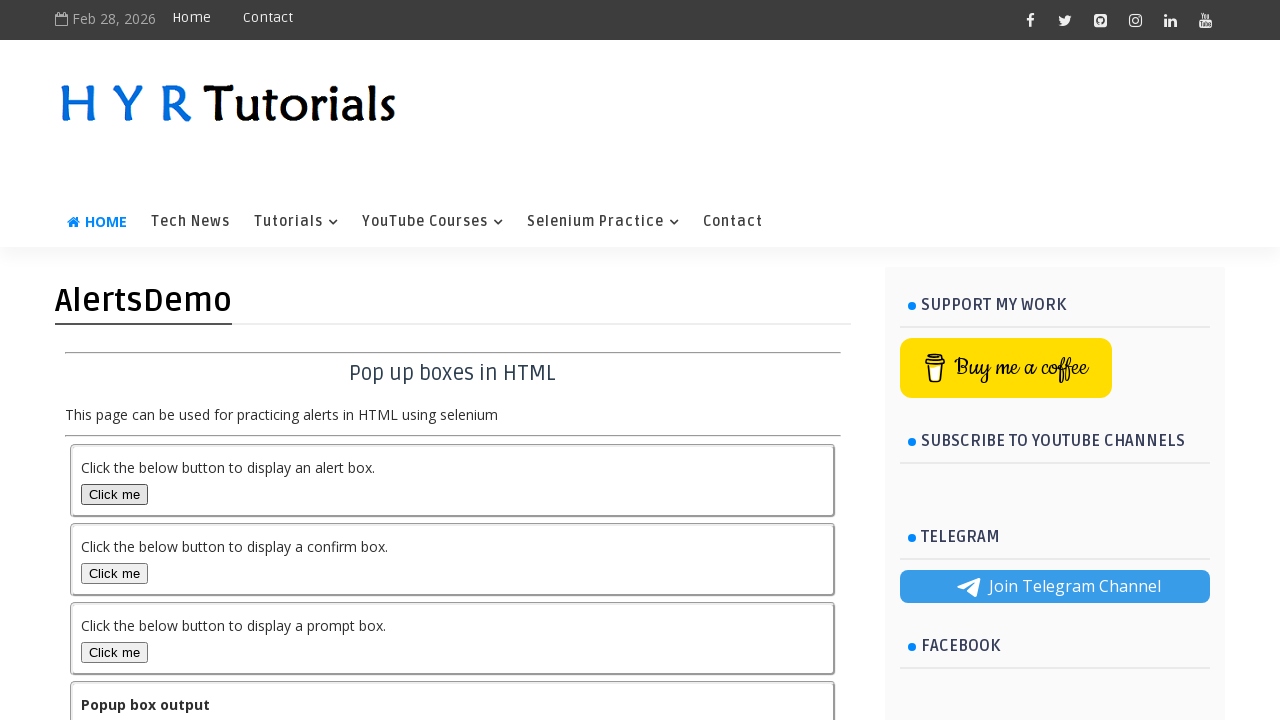

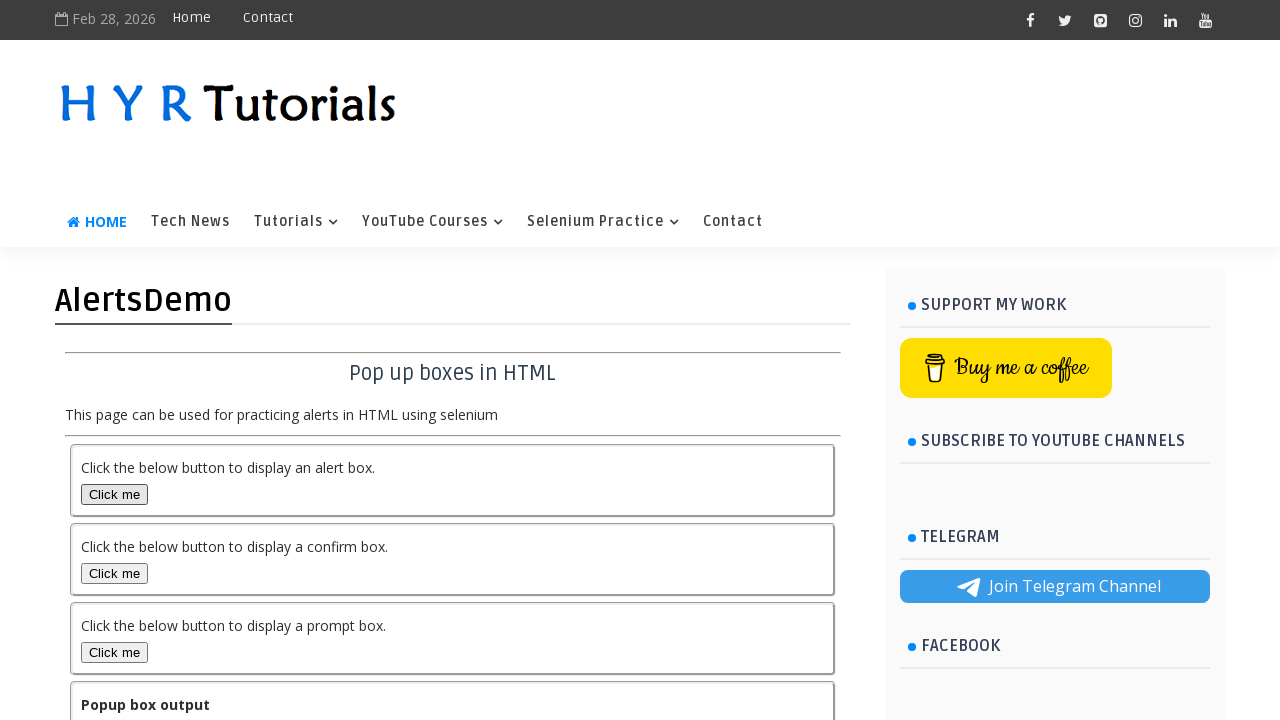